Tests drag and drop functionality on jQuery UI demo page by dragging an element into a droppable zone within an iframe

Starting URL: https://jqueryui.com/droppable/

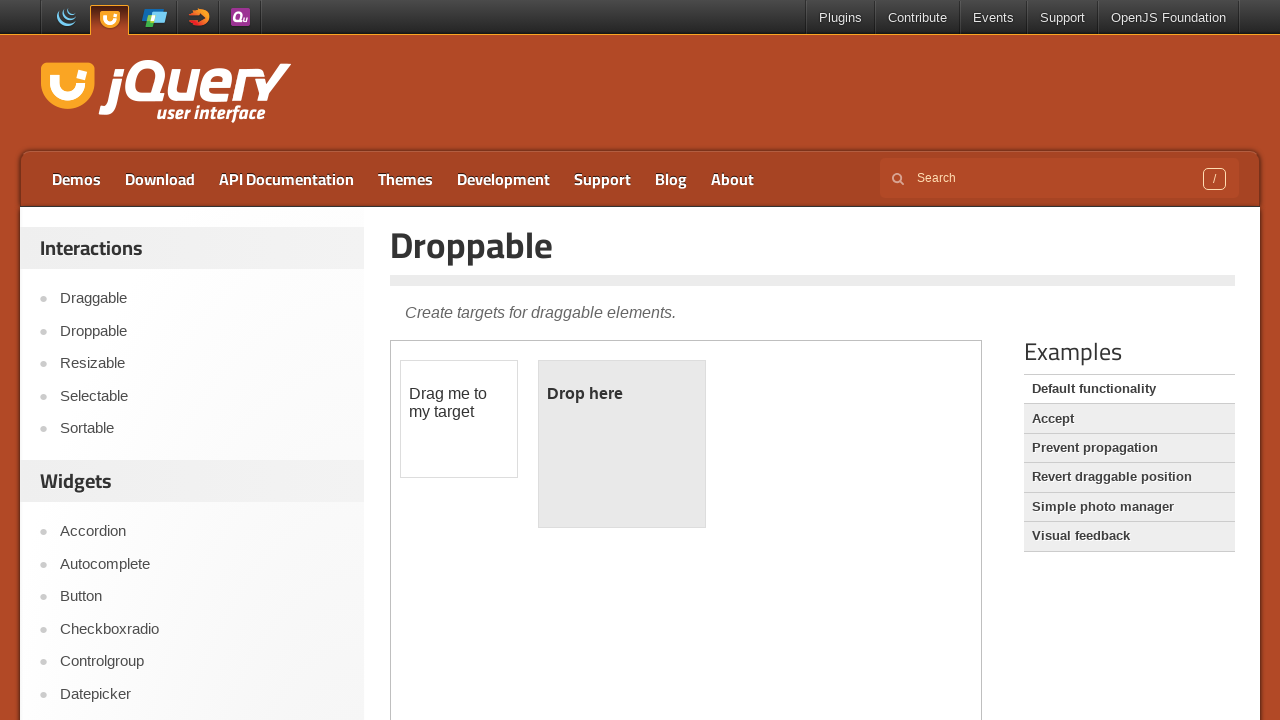

Counted 1 iframes on the page
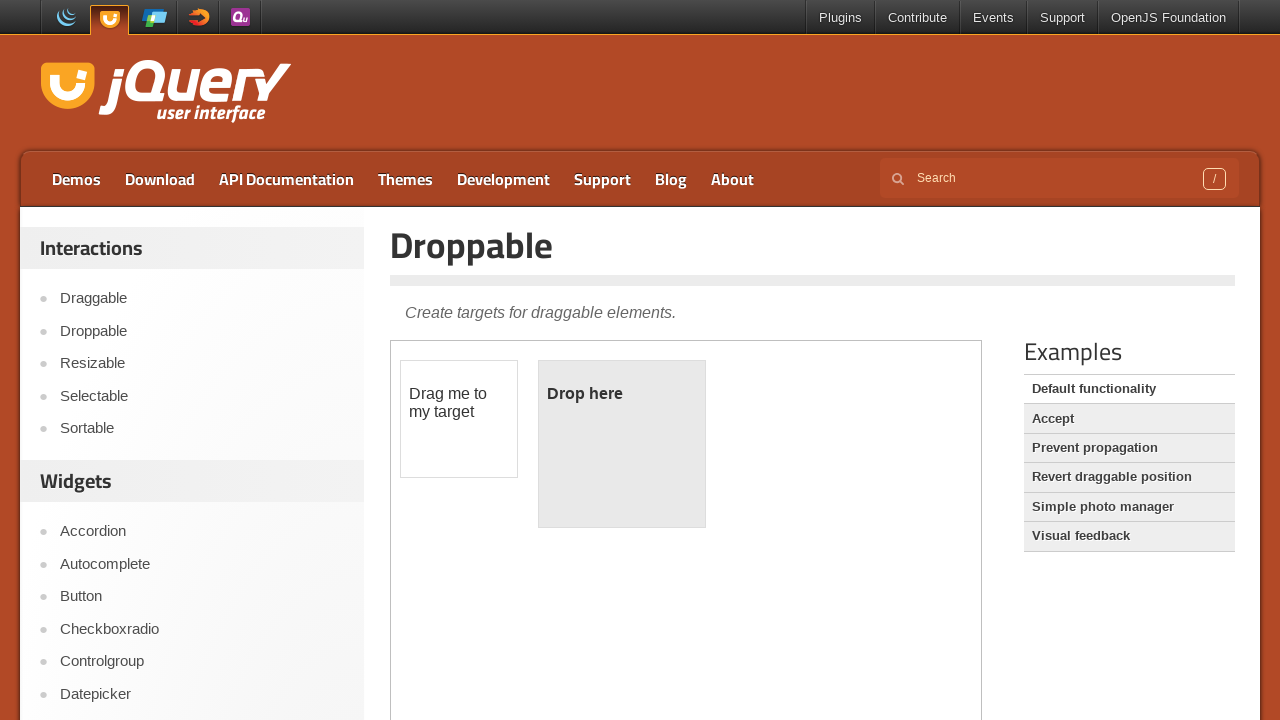

Located the first iframe containing the droppable demo
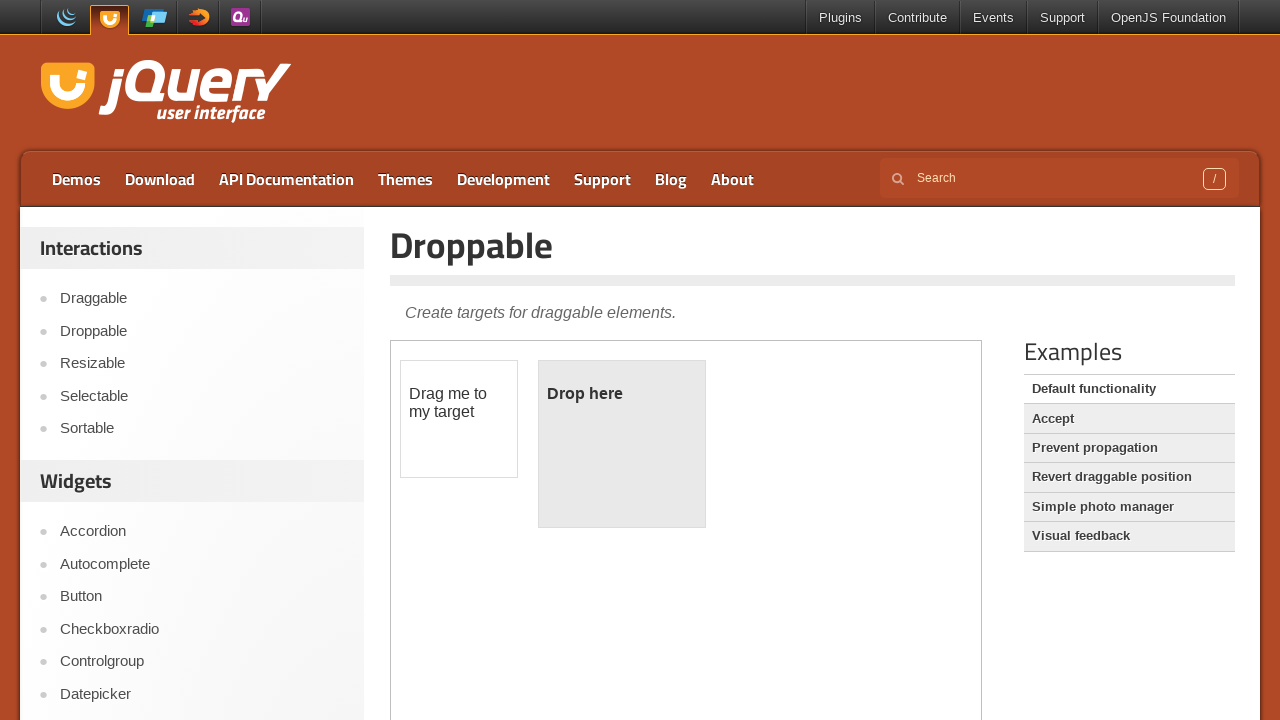

Waited 3 seconds for elements to be ready
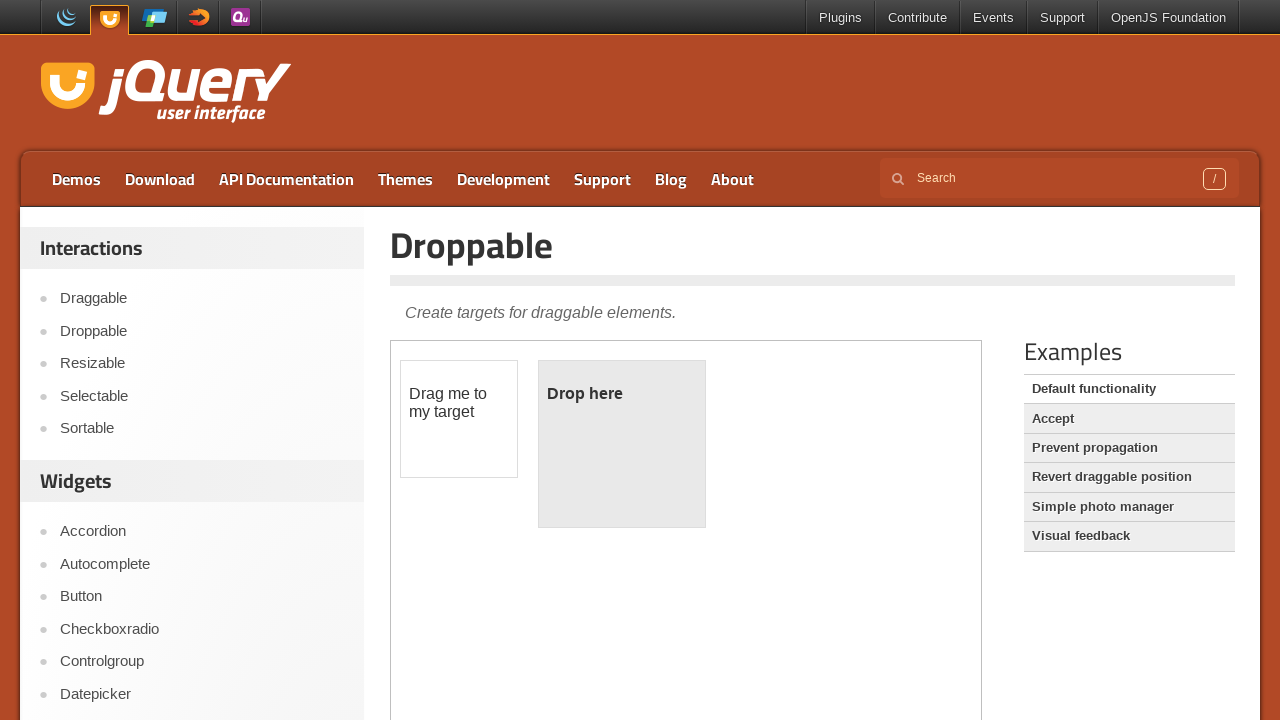

Located the draggable element (#draggable) in the iframe
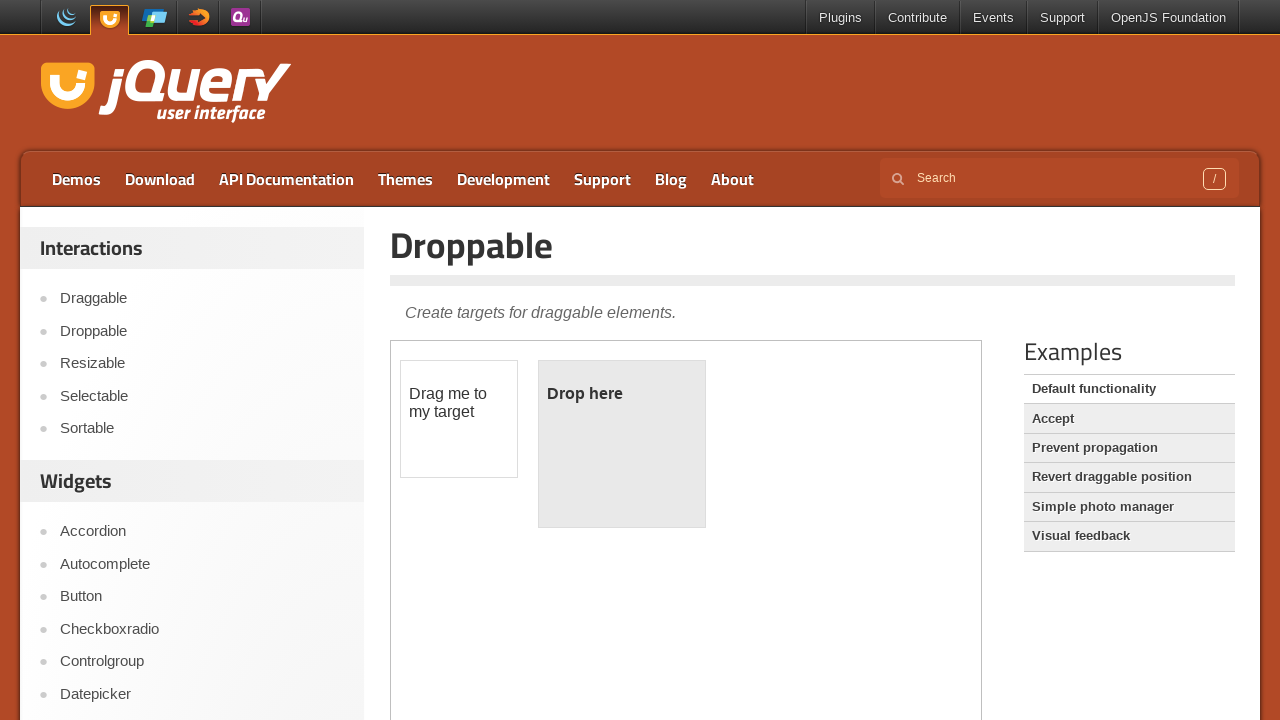

Located the droppable target element (#droppable) in the iframe
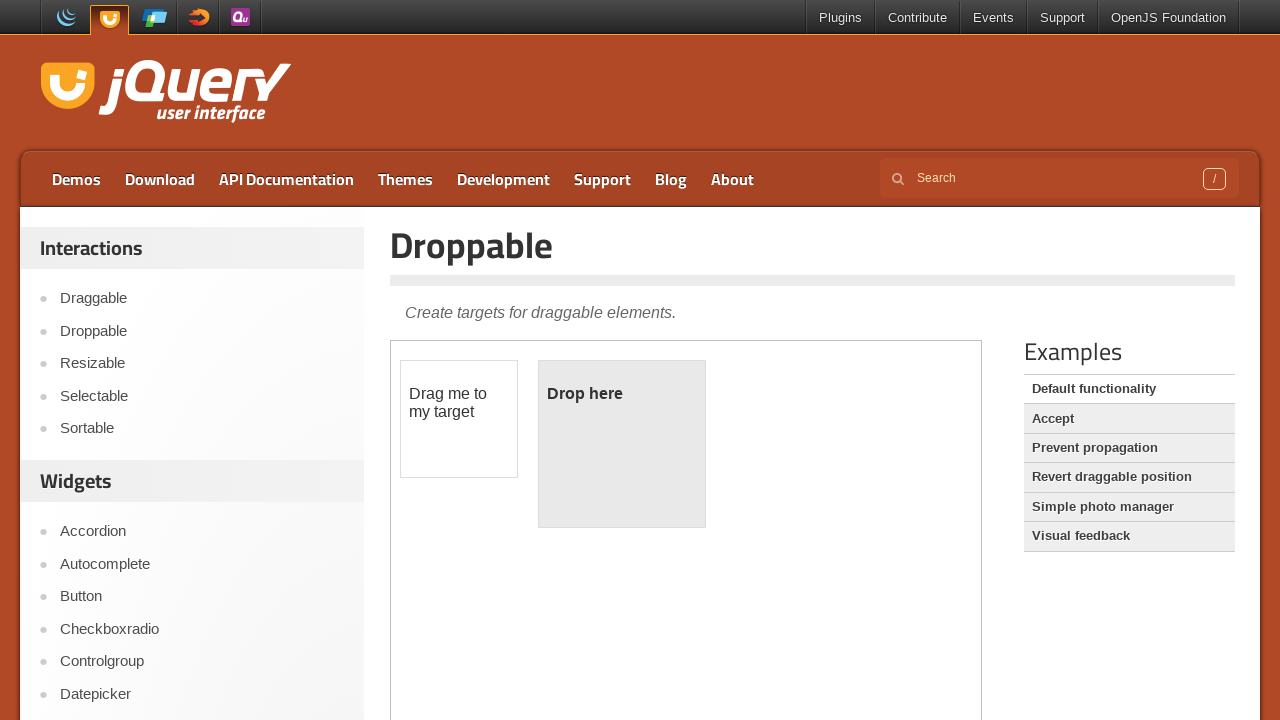

Dragged the draggable element into the droppable zone at (622, 444)
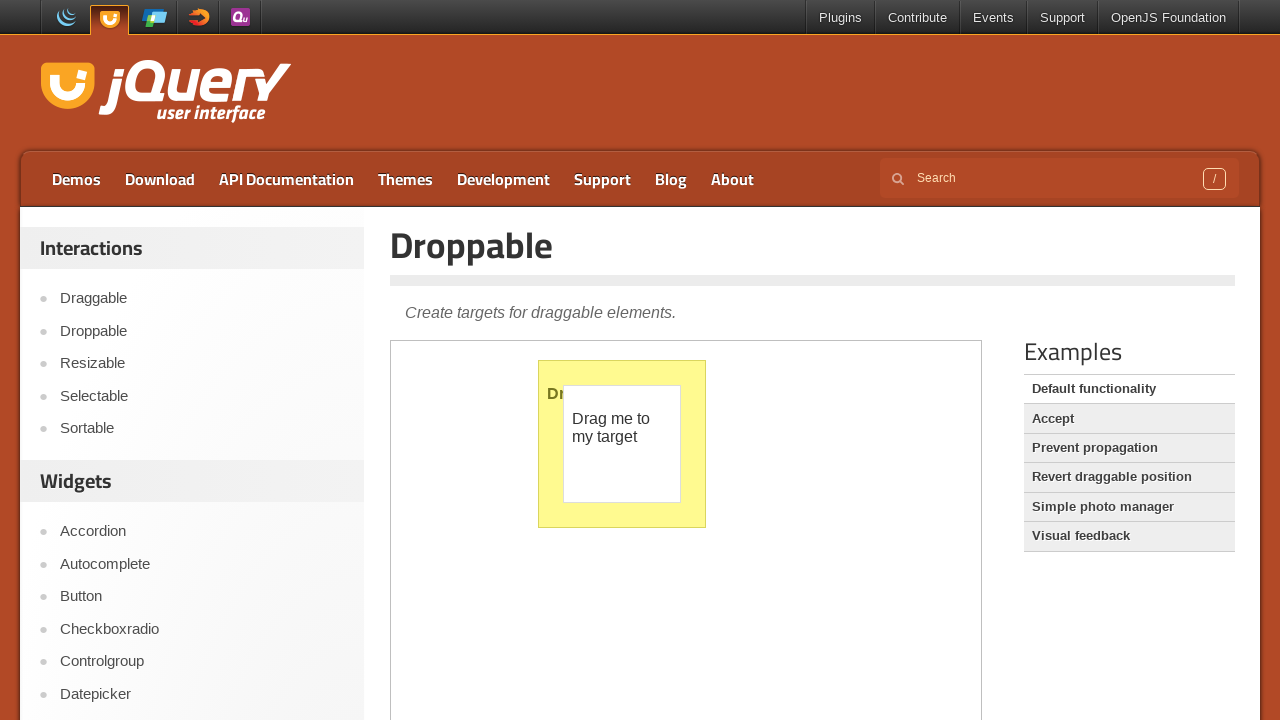

Clicked on the second tab to navigate away from the droppable demo at (1129, 419) on xpath=/html/body/div[1]/div[2]/div/div[1]/div[1]/ul/li[2]/a
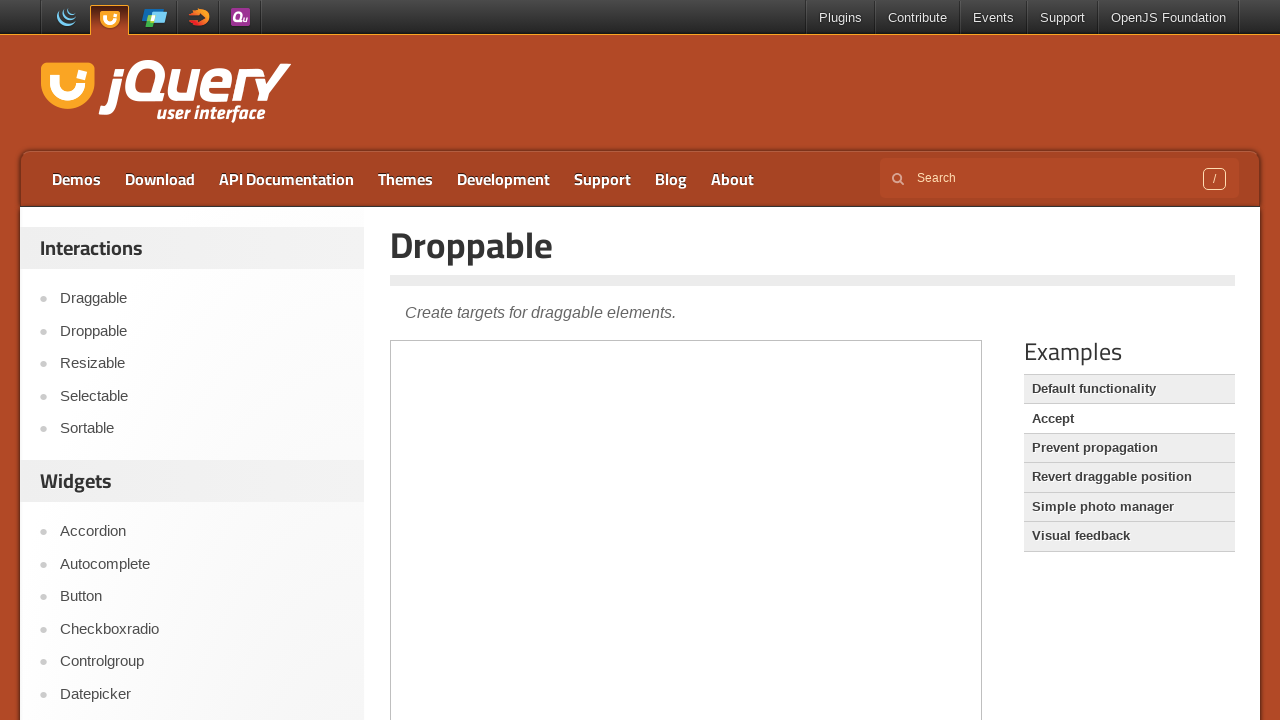

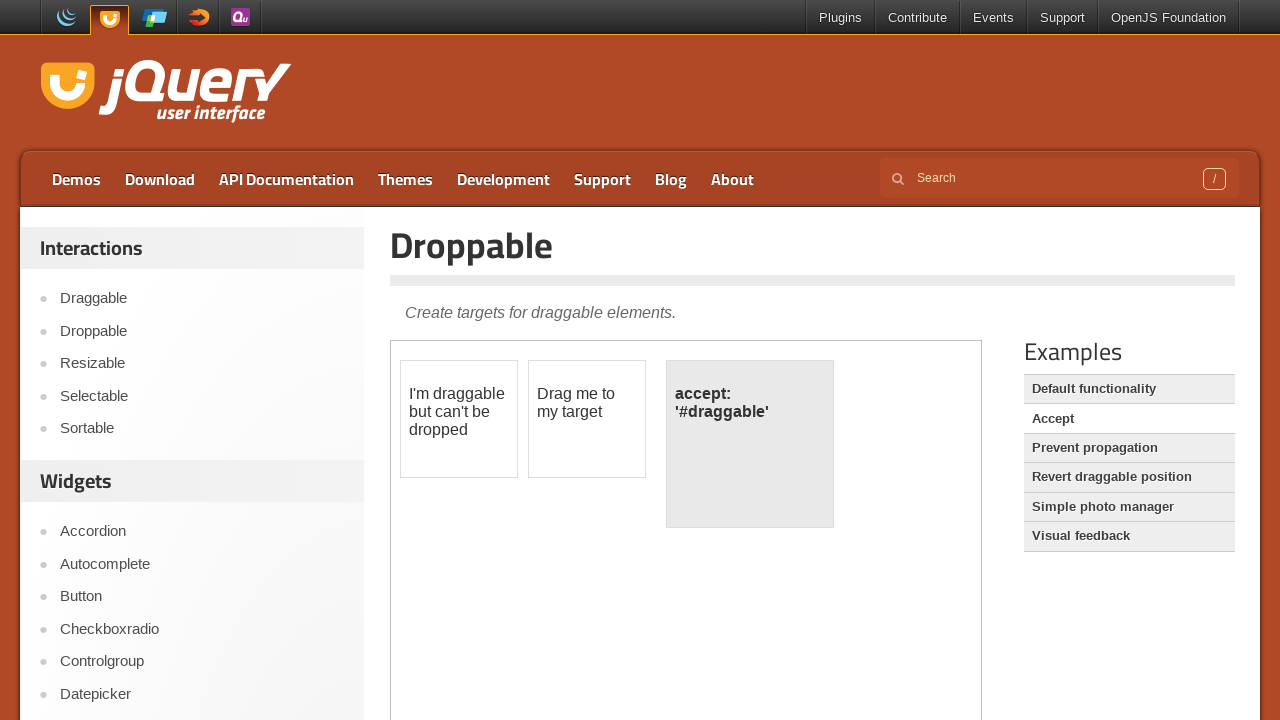